Tests sorting the Due column in ascending order on table2 using semantic class-based selectors for better cross-browser compatibility.

Starting URL: http://the-internet.herokuapp.com/tables

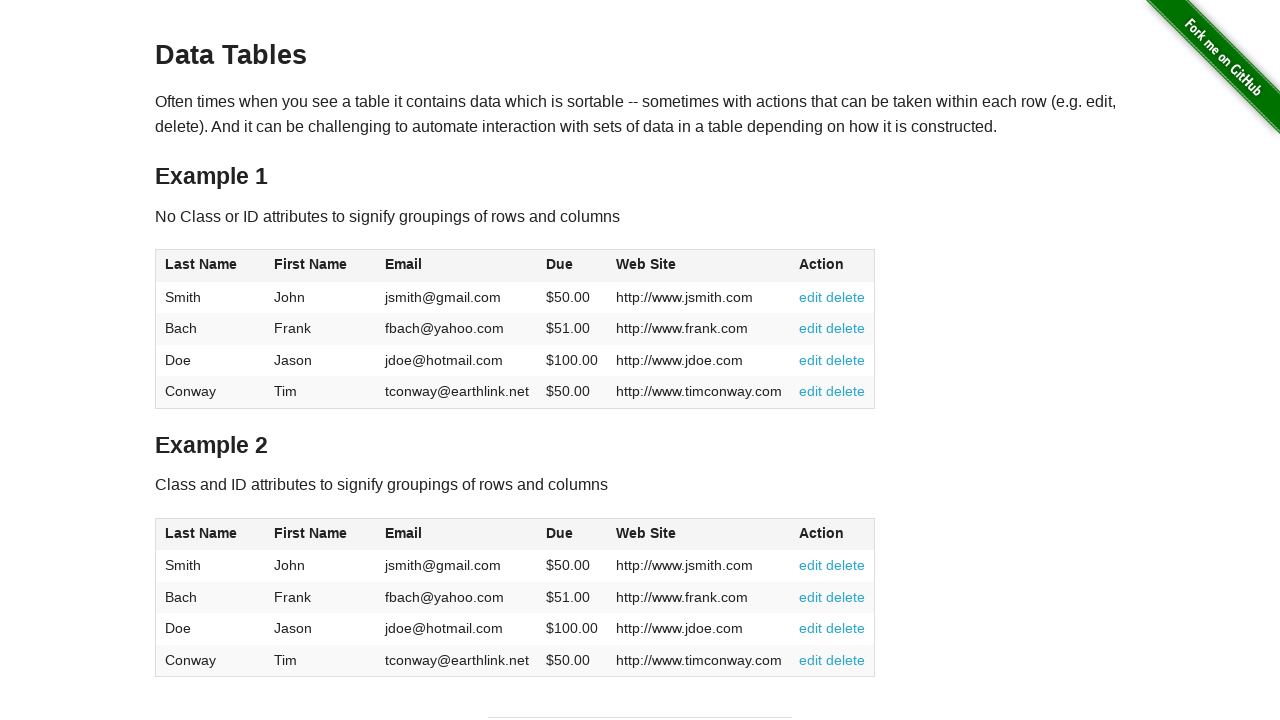

Clicked Due column header in table2 to sort at (560, 533) on #table2 thead .dues
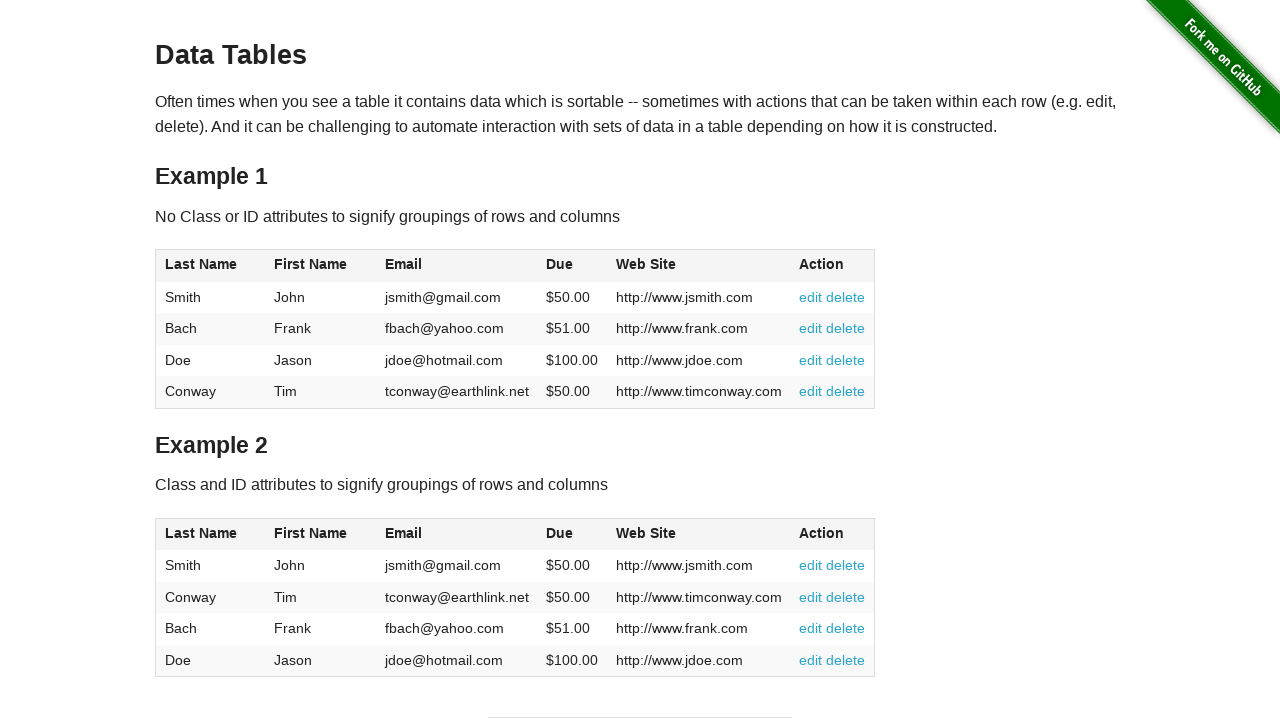

Due column data in table2 tbody loaded
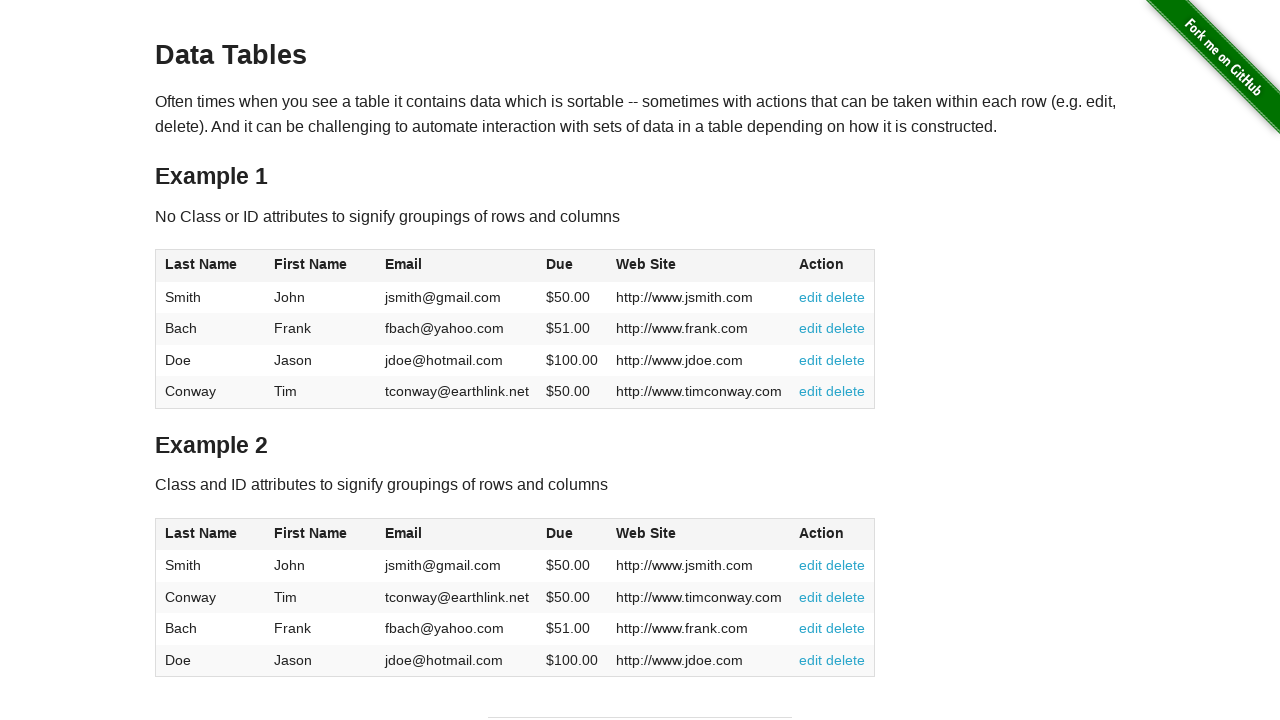

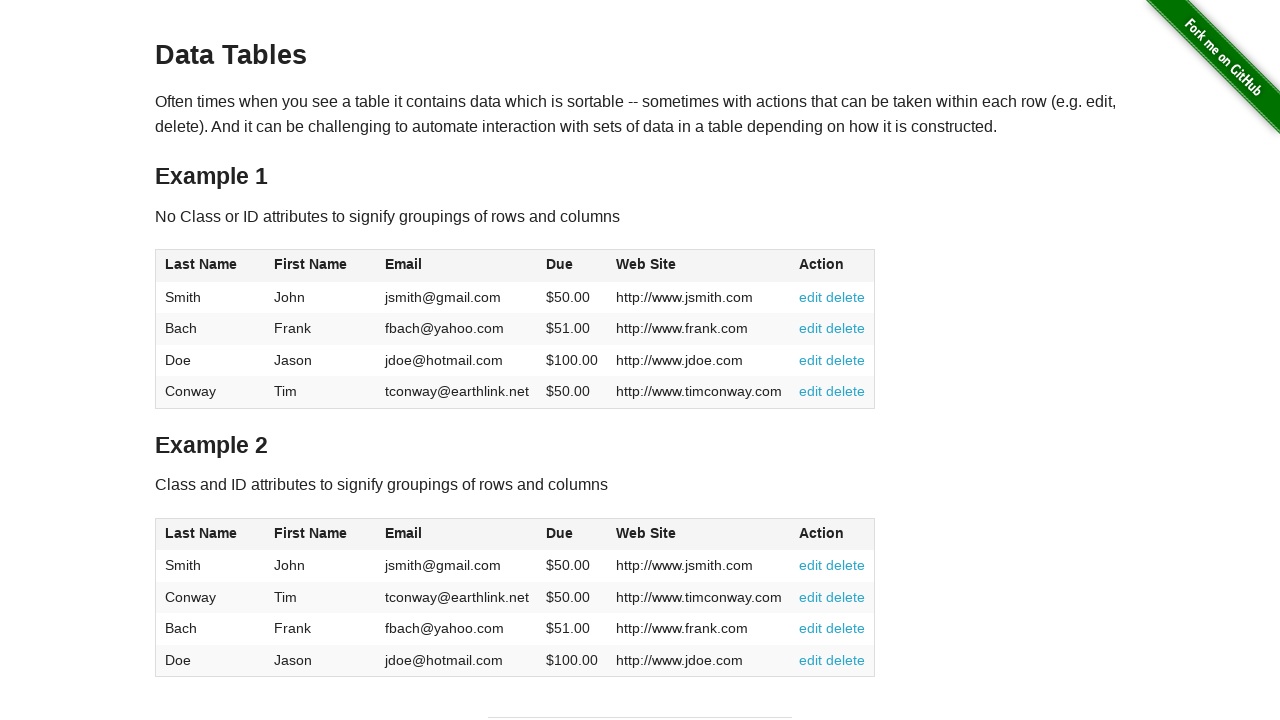